Navigates to an invoice app and clicks on the theme switcher to toggle dark/light mode

Starting URL: https://invoice-app-6rkf.vercel.app/

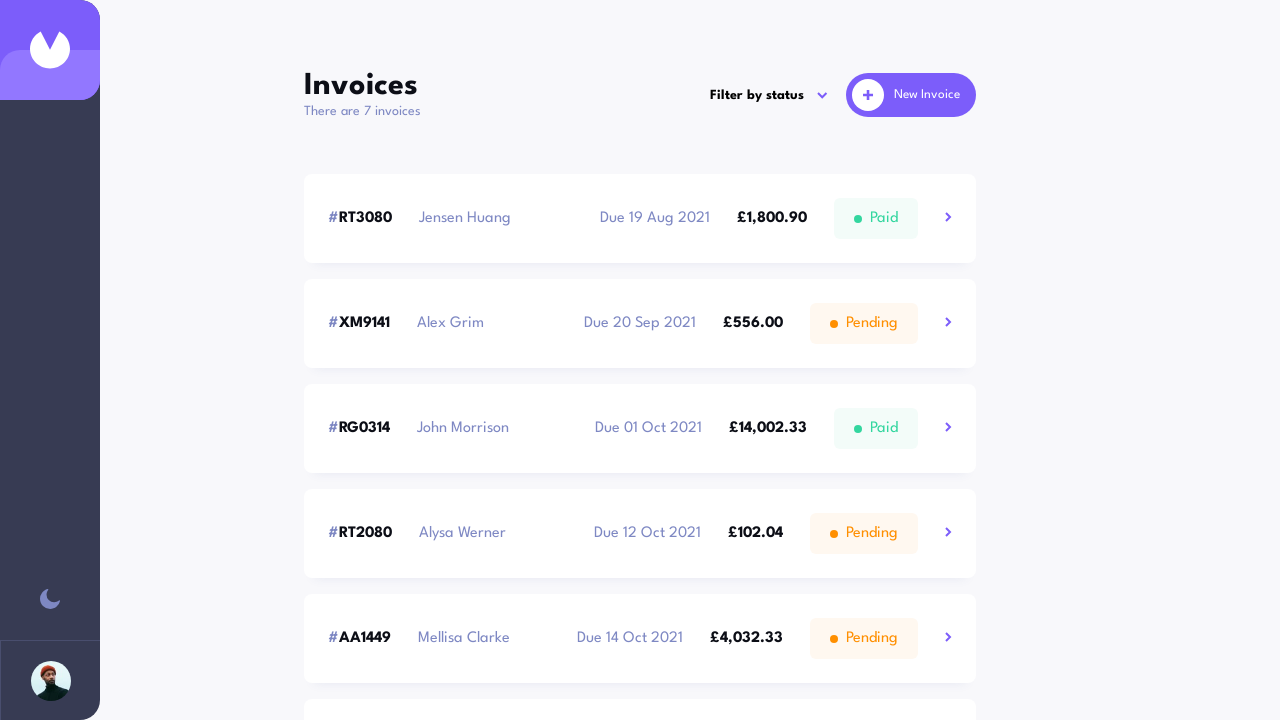

Navigated to invoice app at https://invoice-app-6rkf.vercel.app/
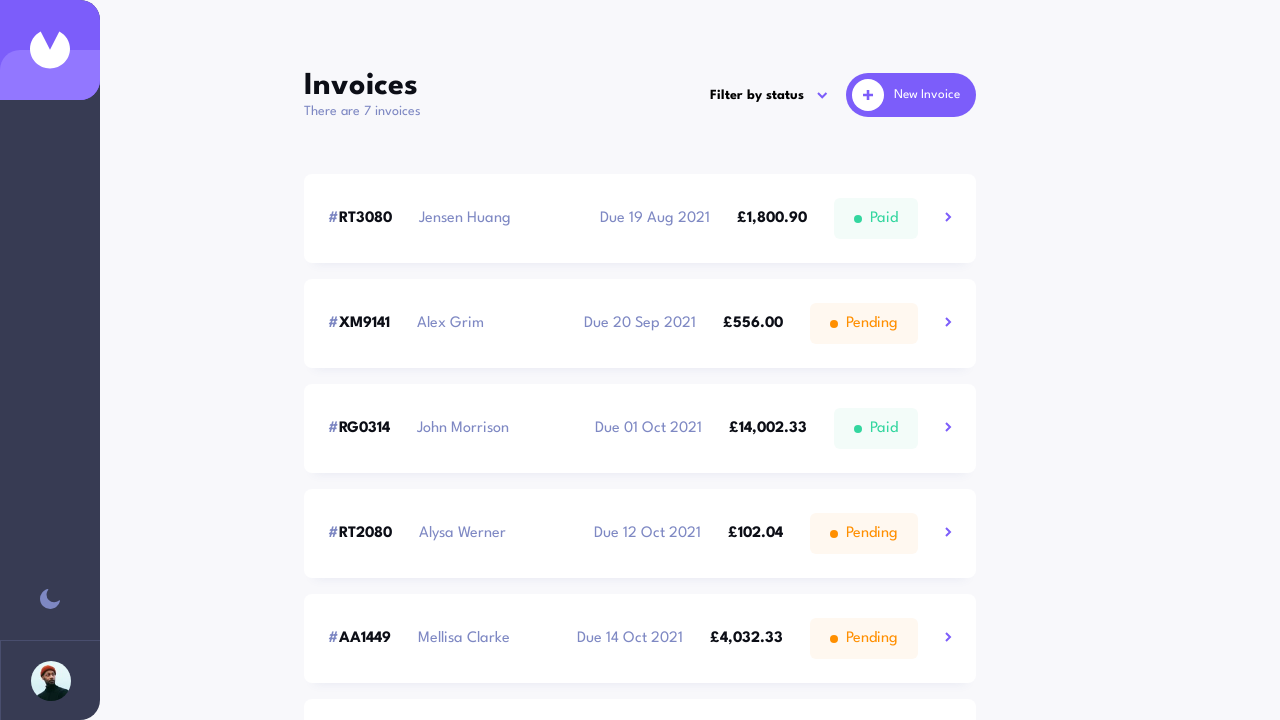

Clicked on the theme switcher (moon icon) to toggle dark/light mode at (50, 598) on div.theme-switcher img.moon
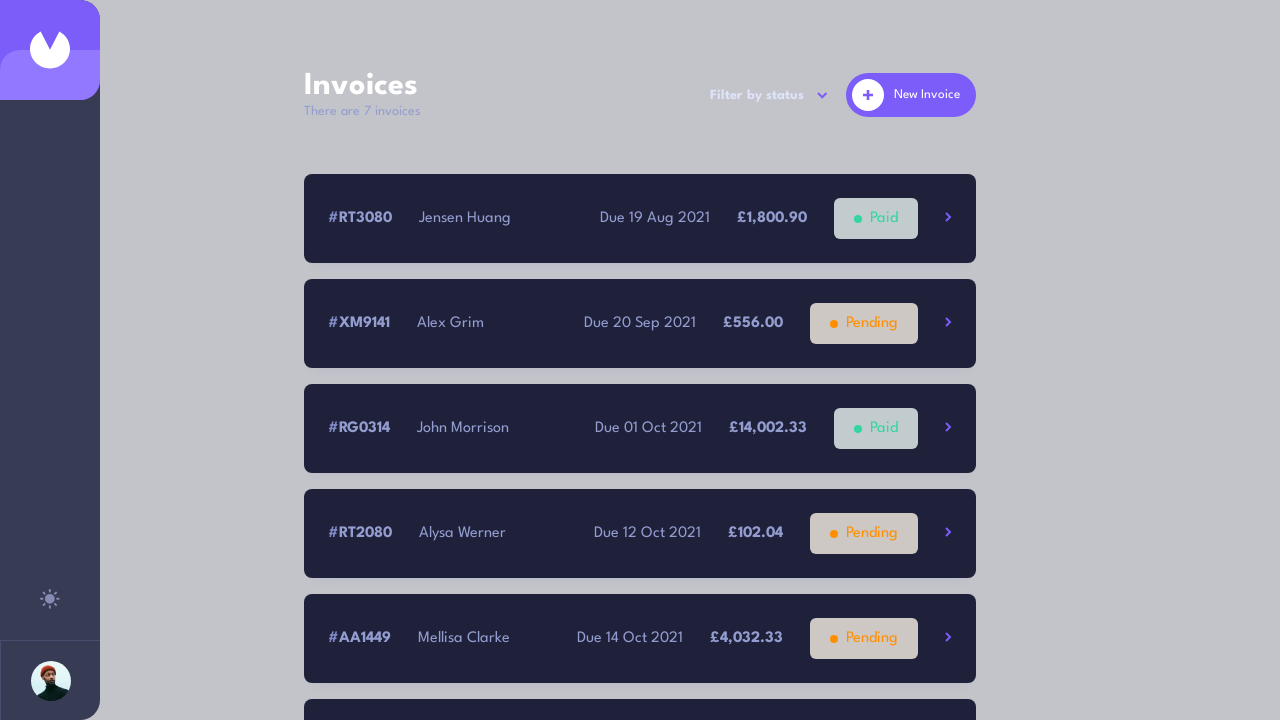

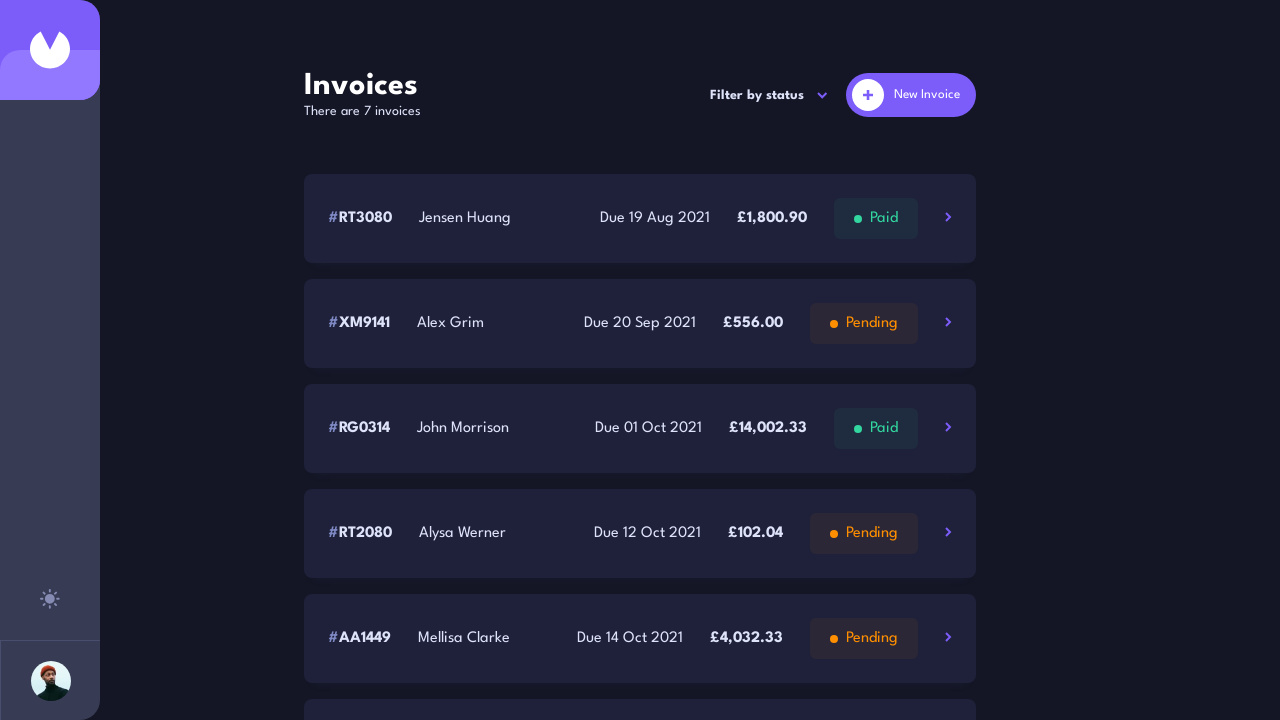